Tests the Text Box form by filling in all fields (name, email, current address, permanent address) and verifying the output values match the inputs after submission

Starting URL: https://demoqa.com/

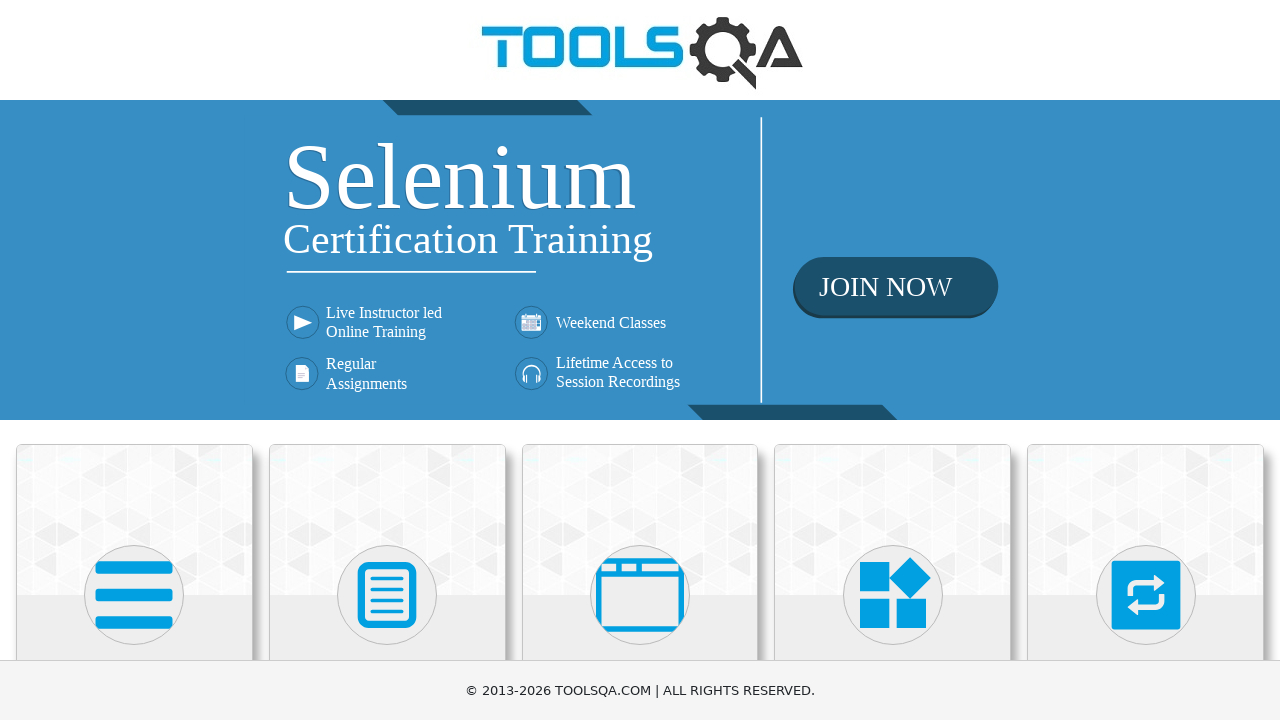

Clicked on Elements card on main page at (134, 360) on div.card-body h5:has-text('Elements')
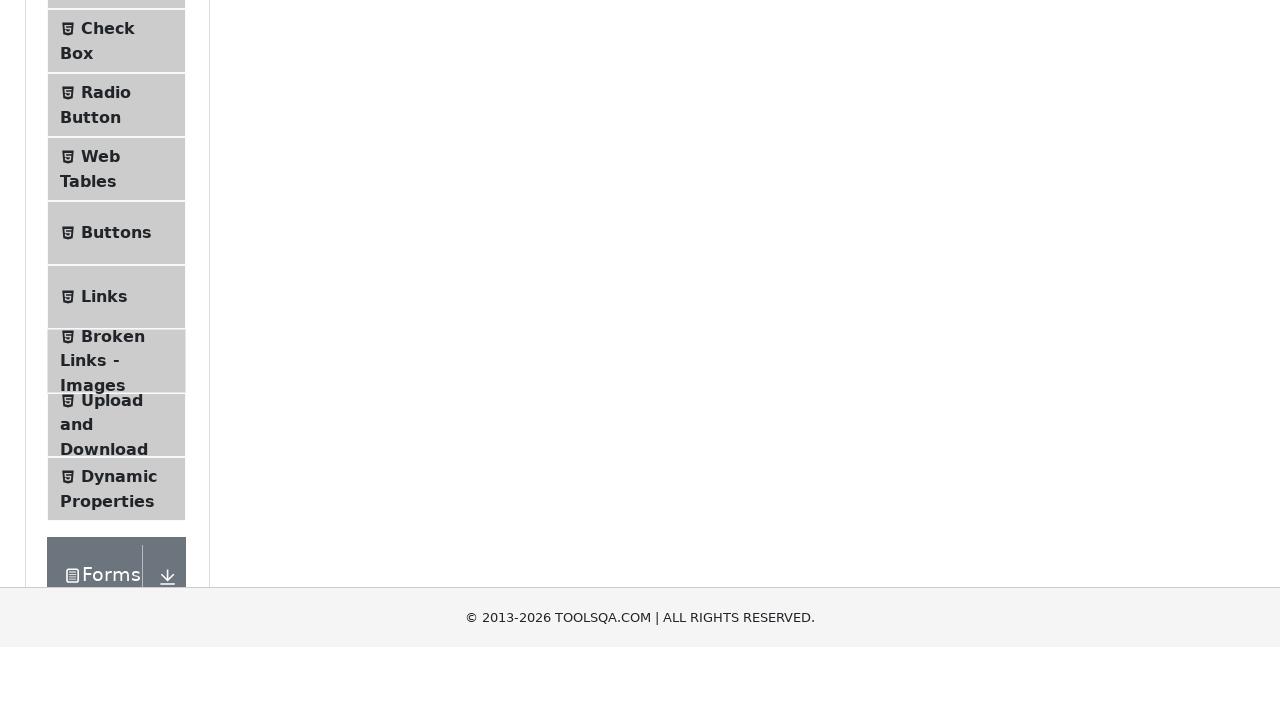

Clicked on Text Box in the left menu at (119, 261) on span.text:has-text('Text Box')
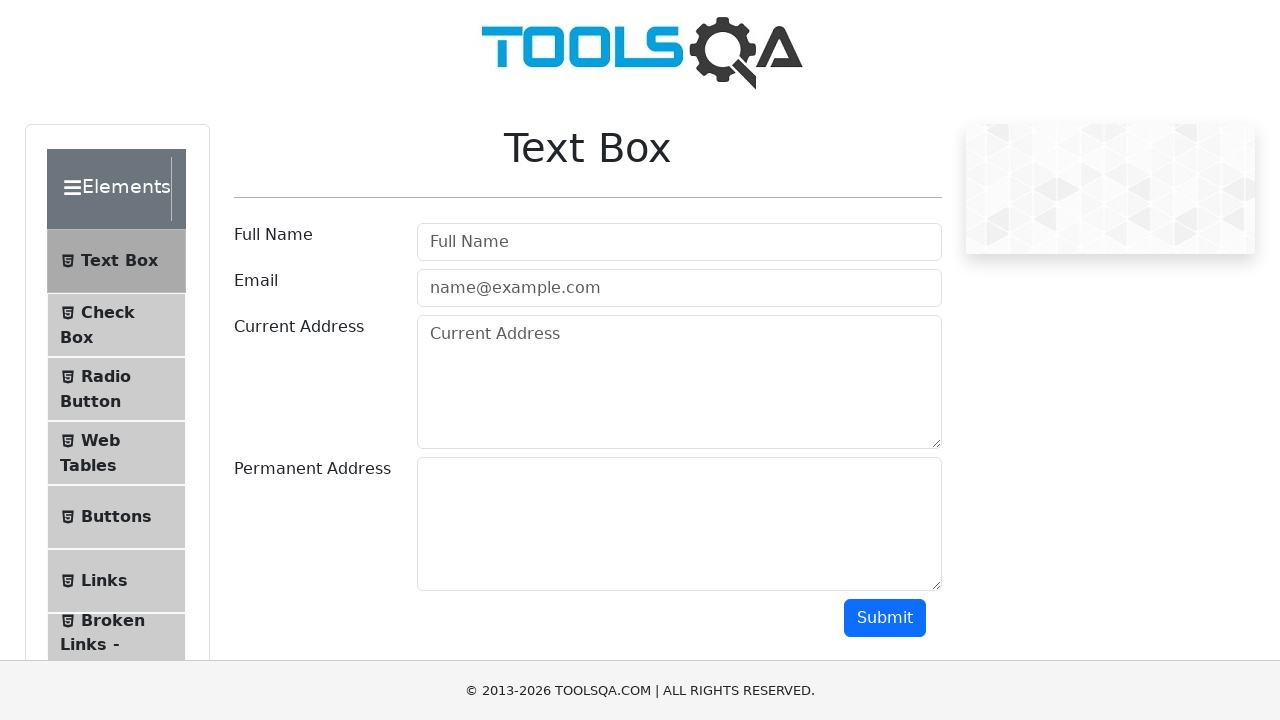

Generated test data for form fields
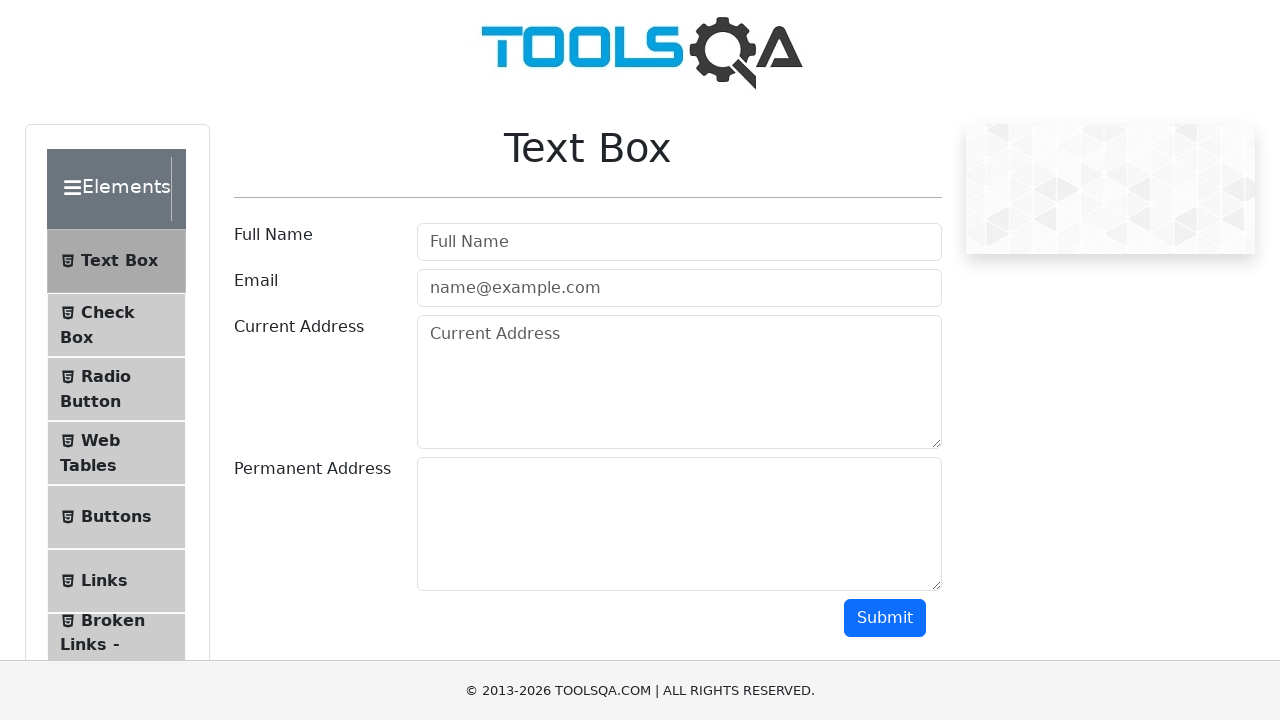

Filled in name field with 'John Smith 12345' on #userName
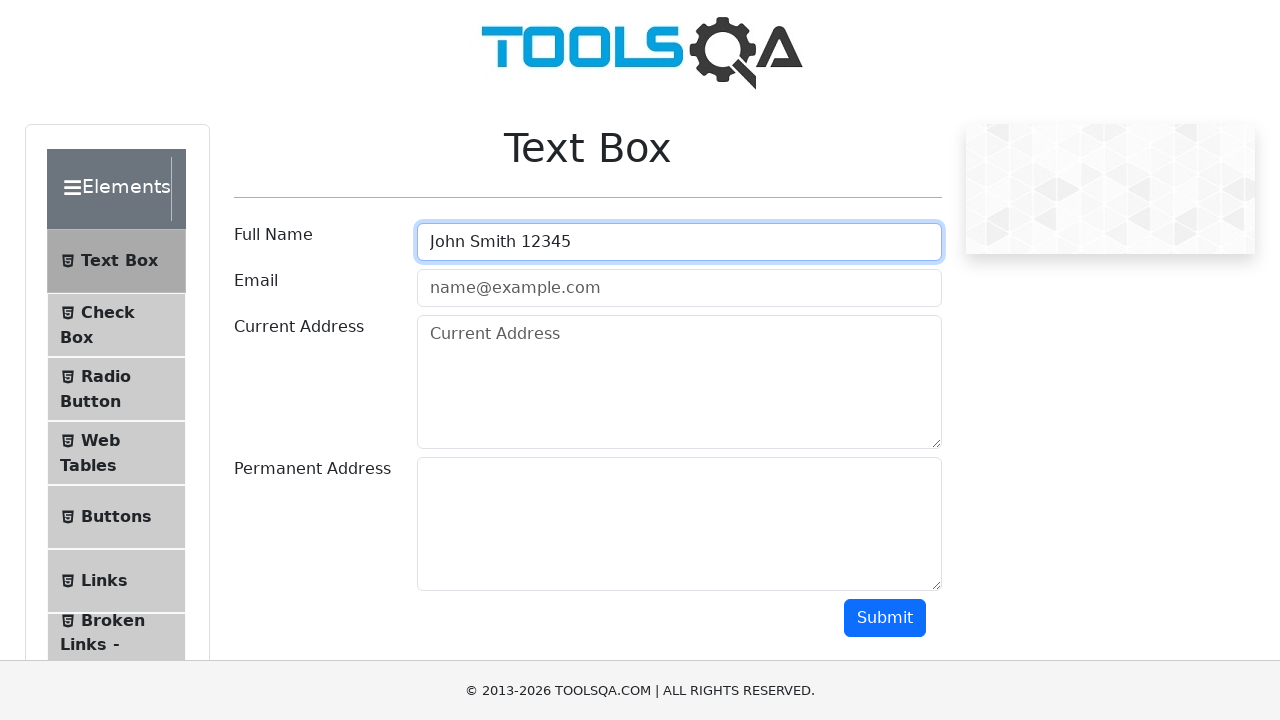

Filled in email field with 'testuser@mail.com' on #userEmail
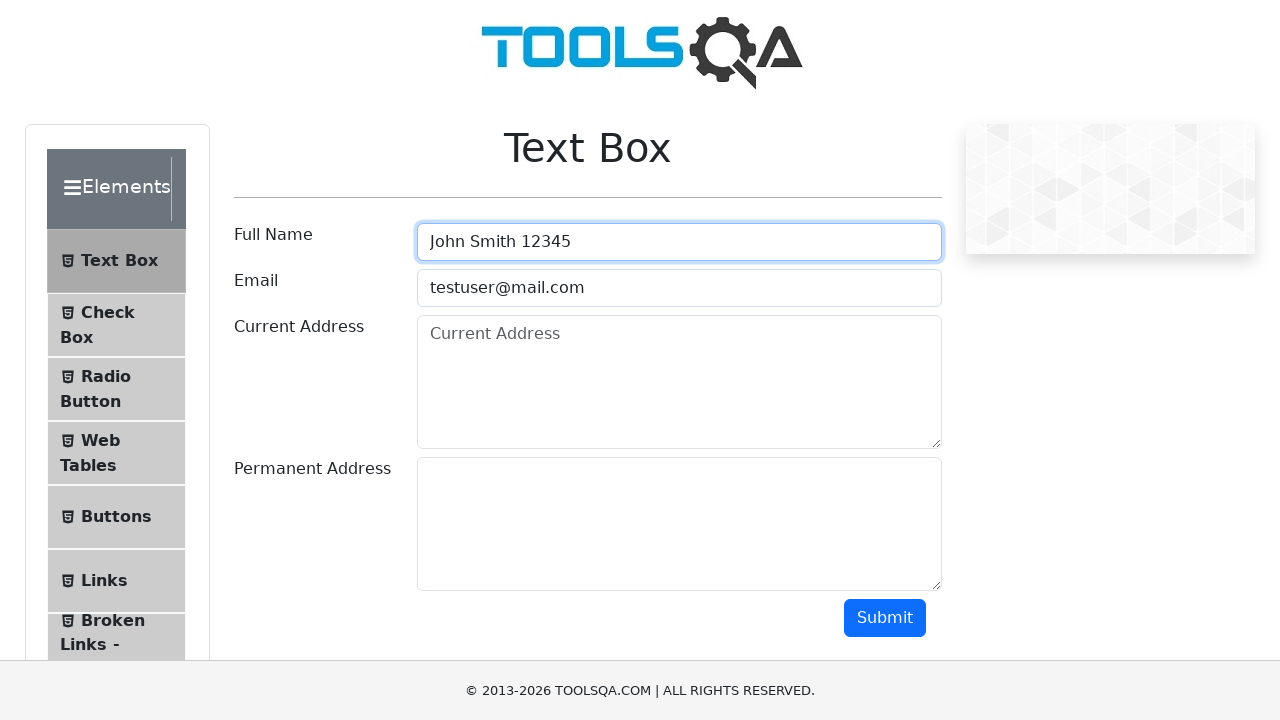

Filled in current address field with '123 Current Street, City 67890' on #currentAddress
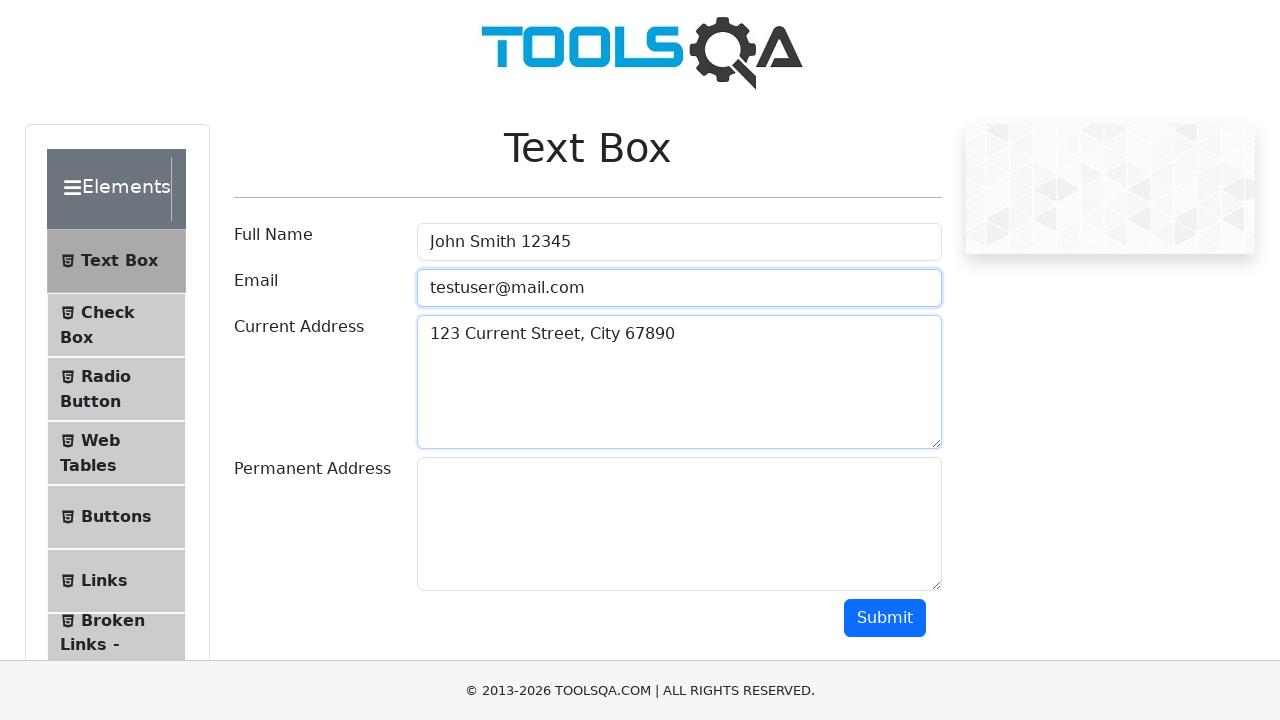

Filled in permanent address field with '456 Permanent Ave, Town 11223' on #permanentAddress
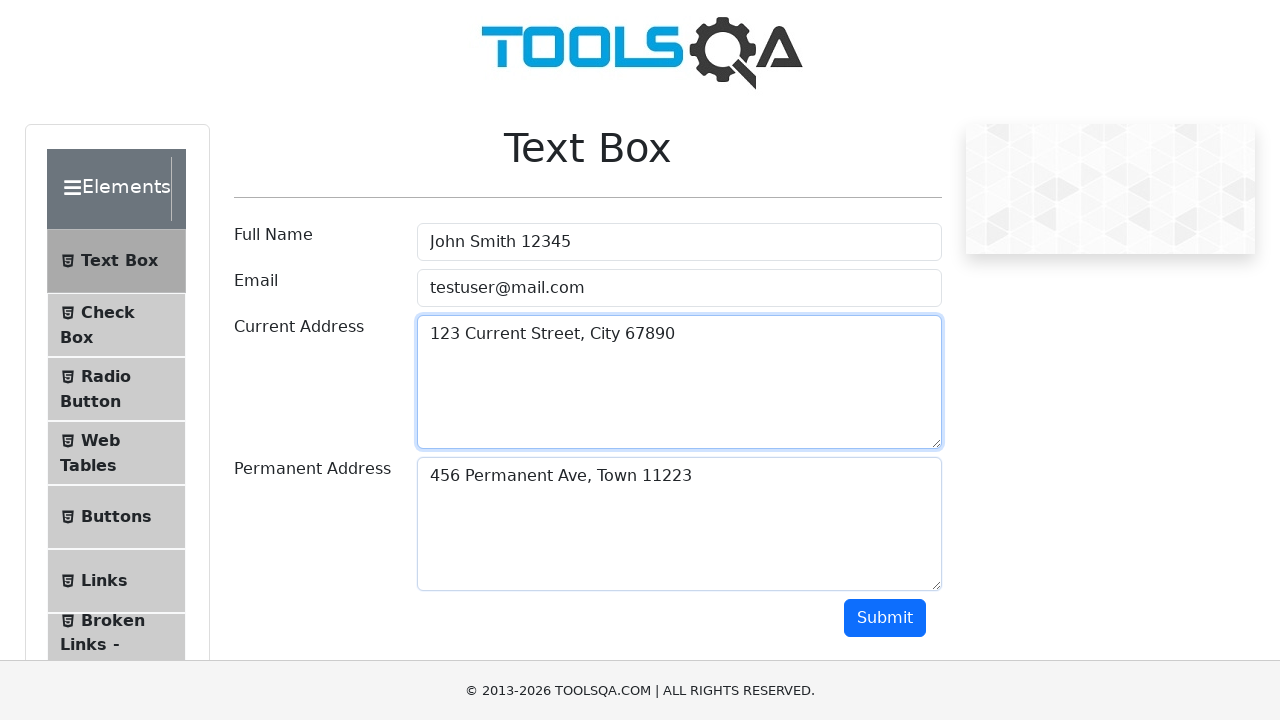

Clicked Submit button to submit the form at (885, 618) on #submit
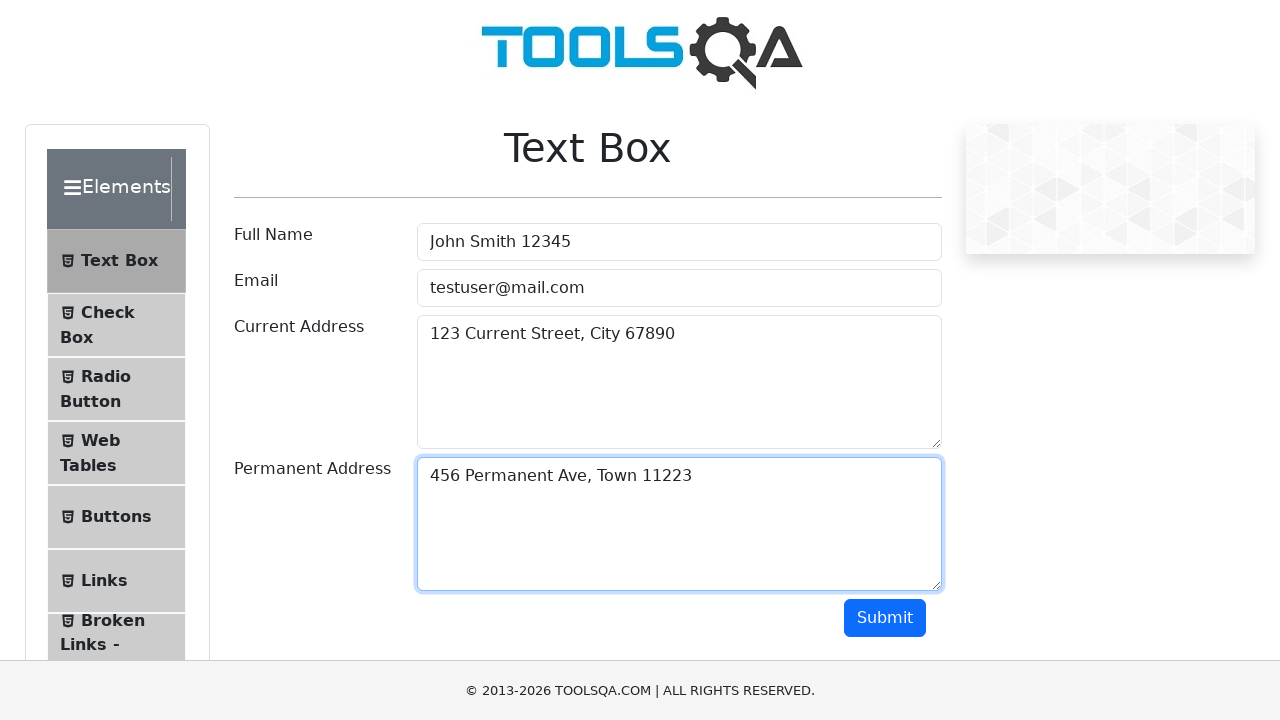

Output section loaded and appeared on the page
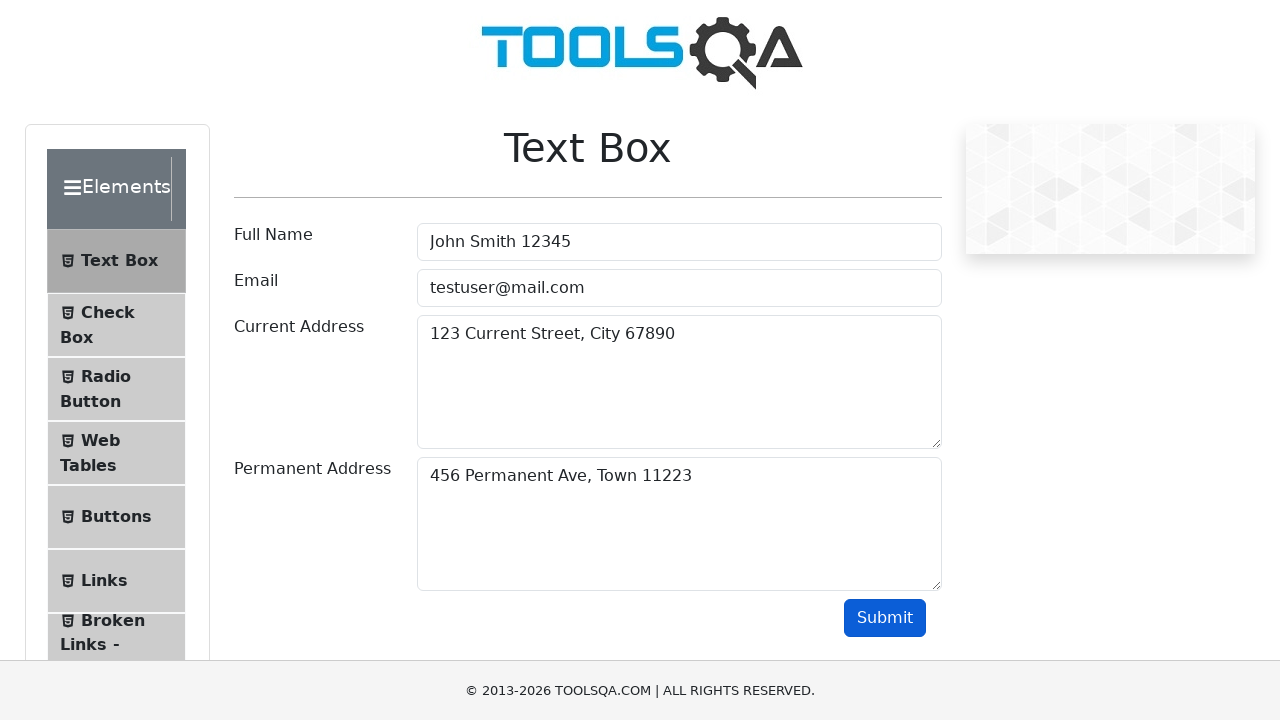

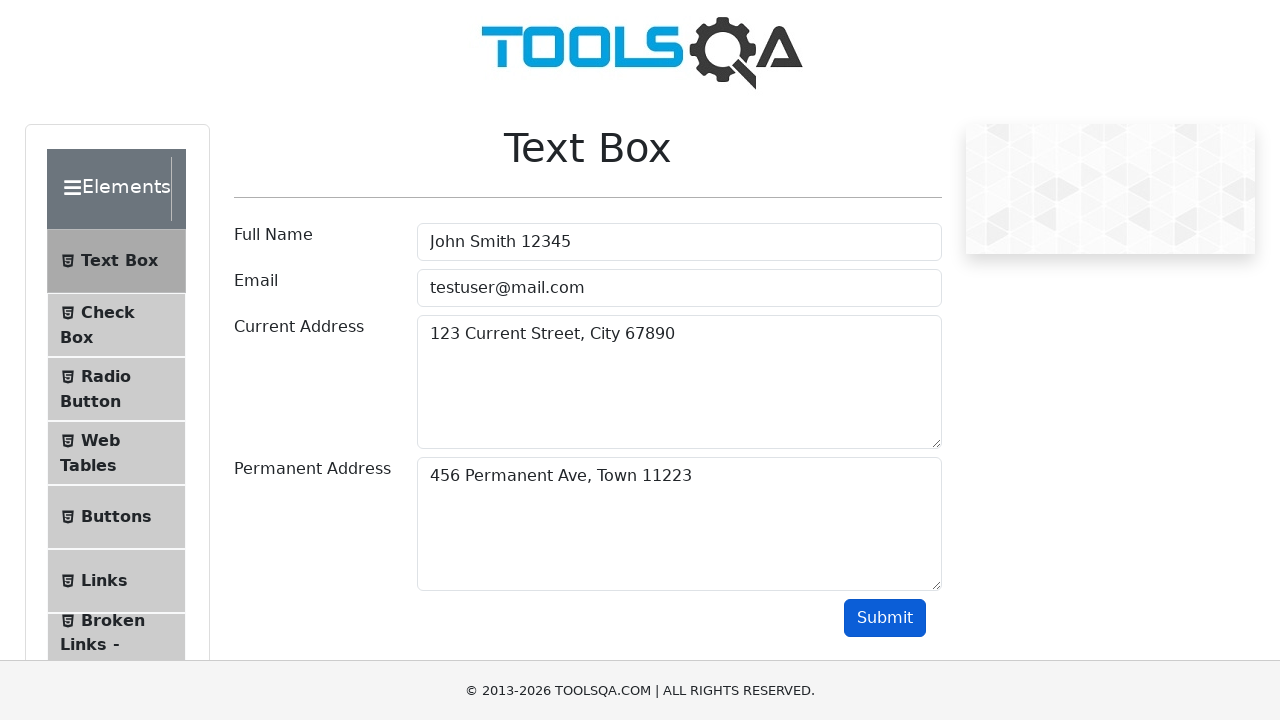